Tests explicit wait for attribute change by waiting for paragraph style to contain a specific color value

Starting URL: https://kristinek.github.io/site/examples/sync

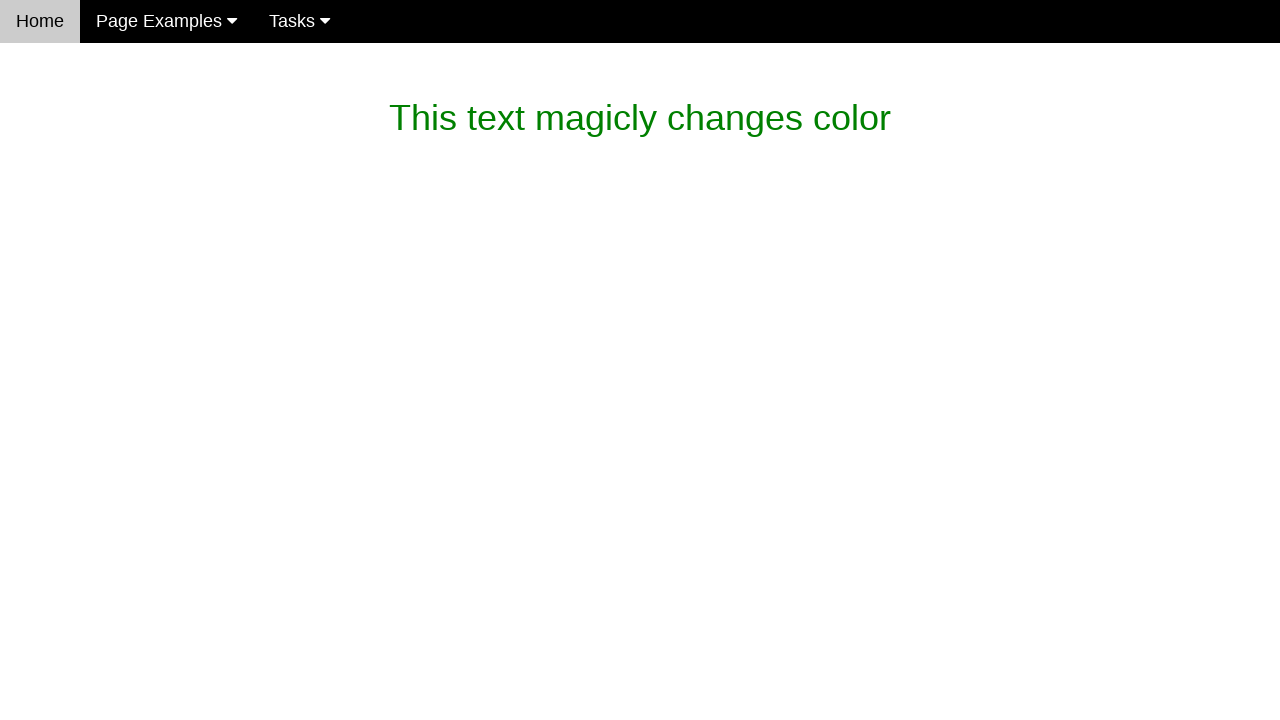

Waited for paragraph style to contain gray color rgb(119, 119, 119)
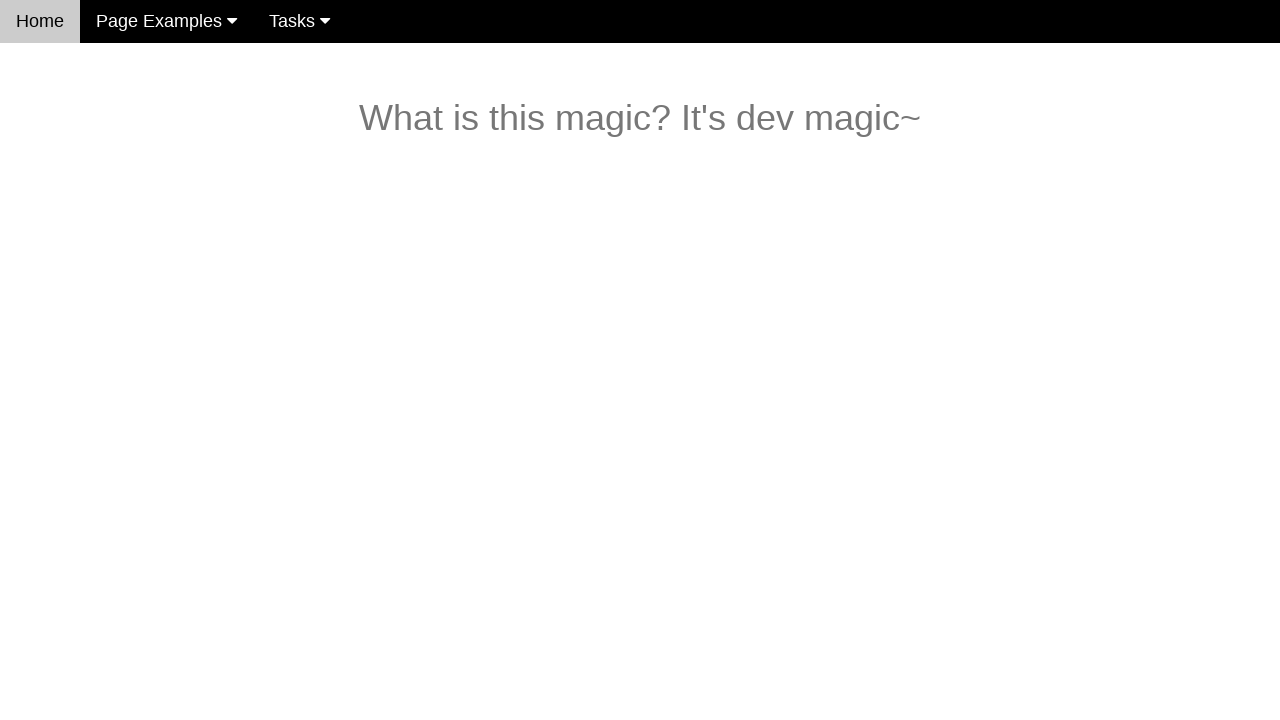

Verified magic_text content matches expected text 'What is this magic? It's dev magic~'
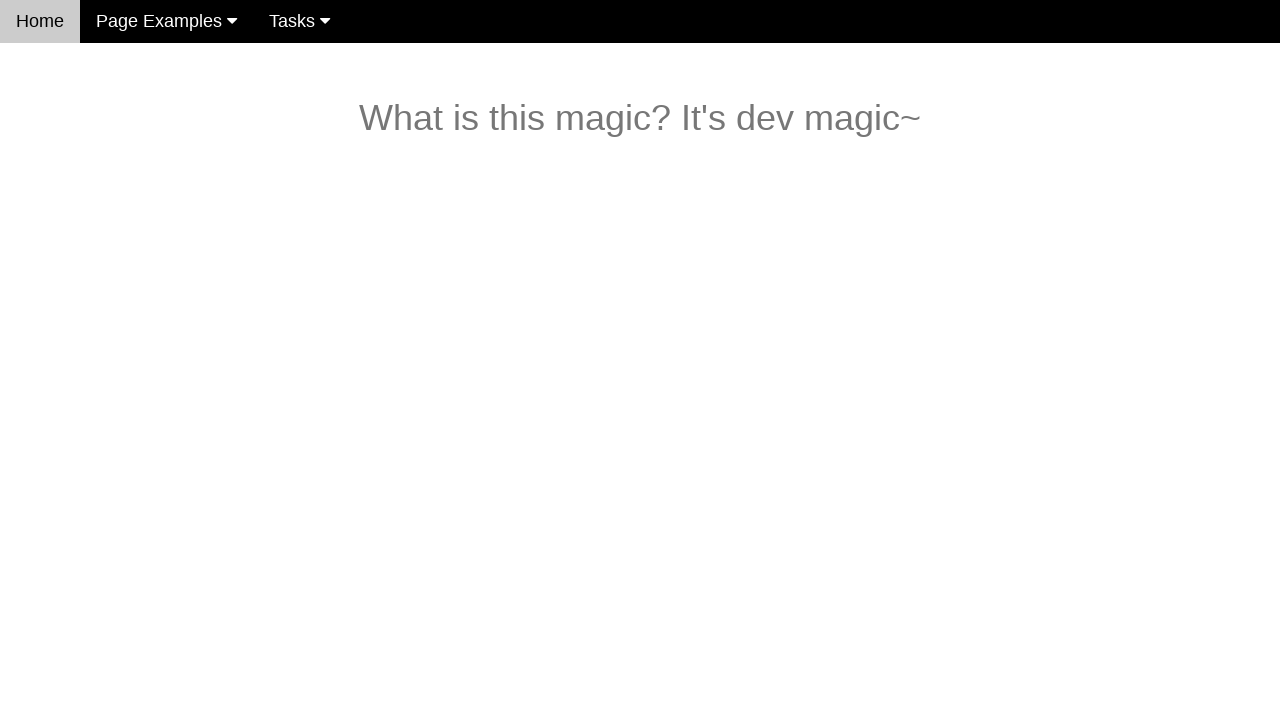

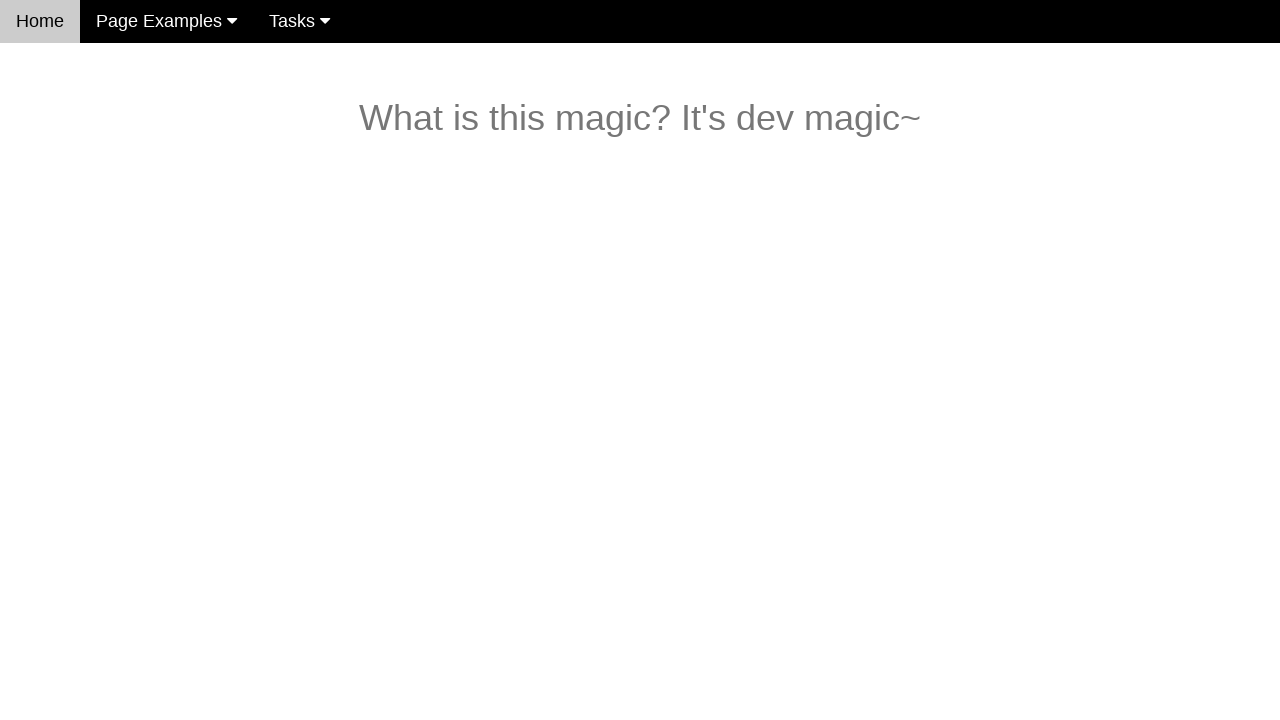